Navigates to Best Buy website, scrolls to the footer, clicks on the YouTube social media link to open it in a new window, then switches between windows and closes the child window

Starting URL: https://www.bestbuy.com/

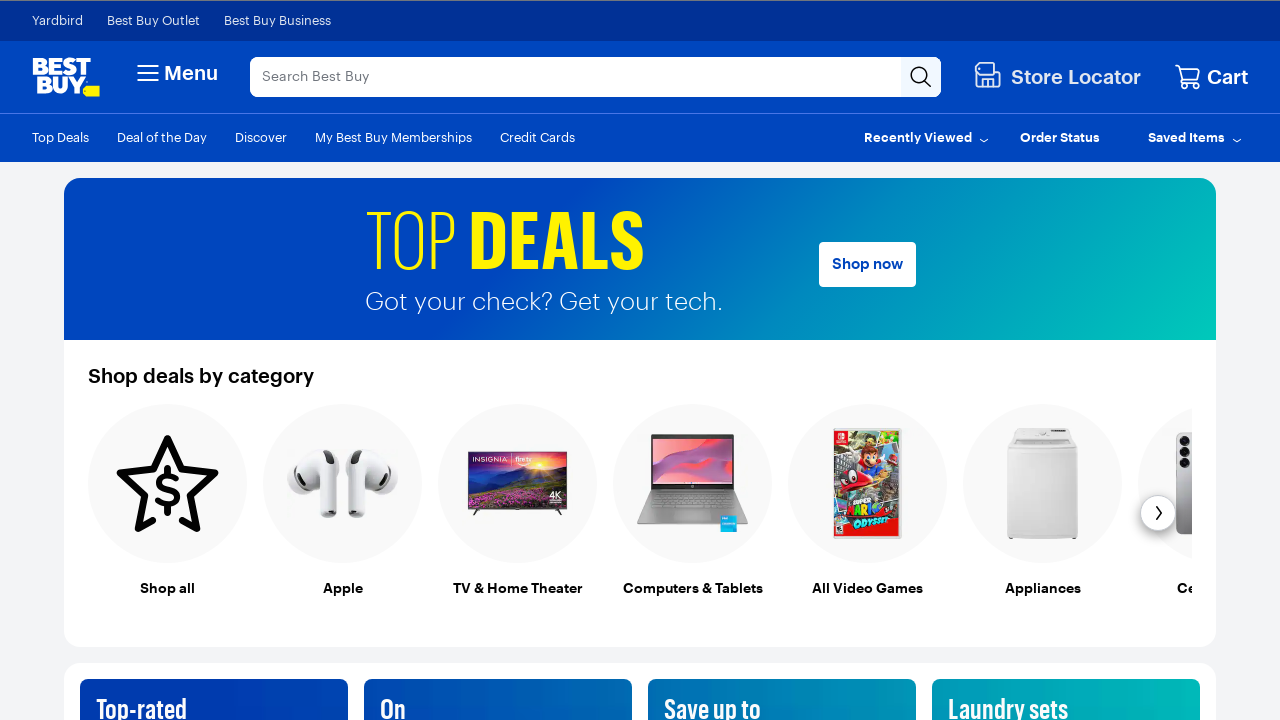

Scrolled to bottom of Best Buy homepage using Ctrl+End
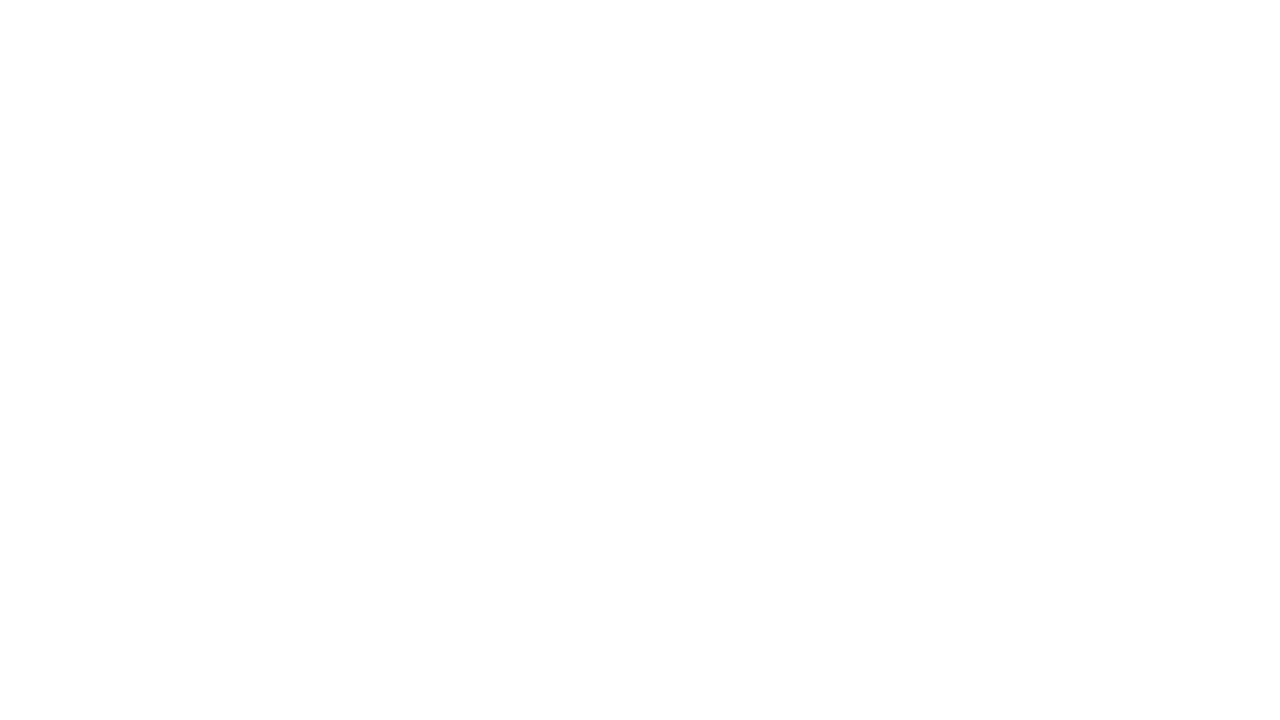

Scrolled YouTube social media link into view in footer
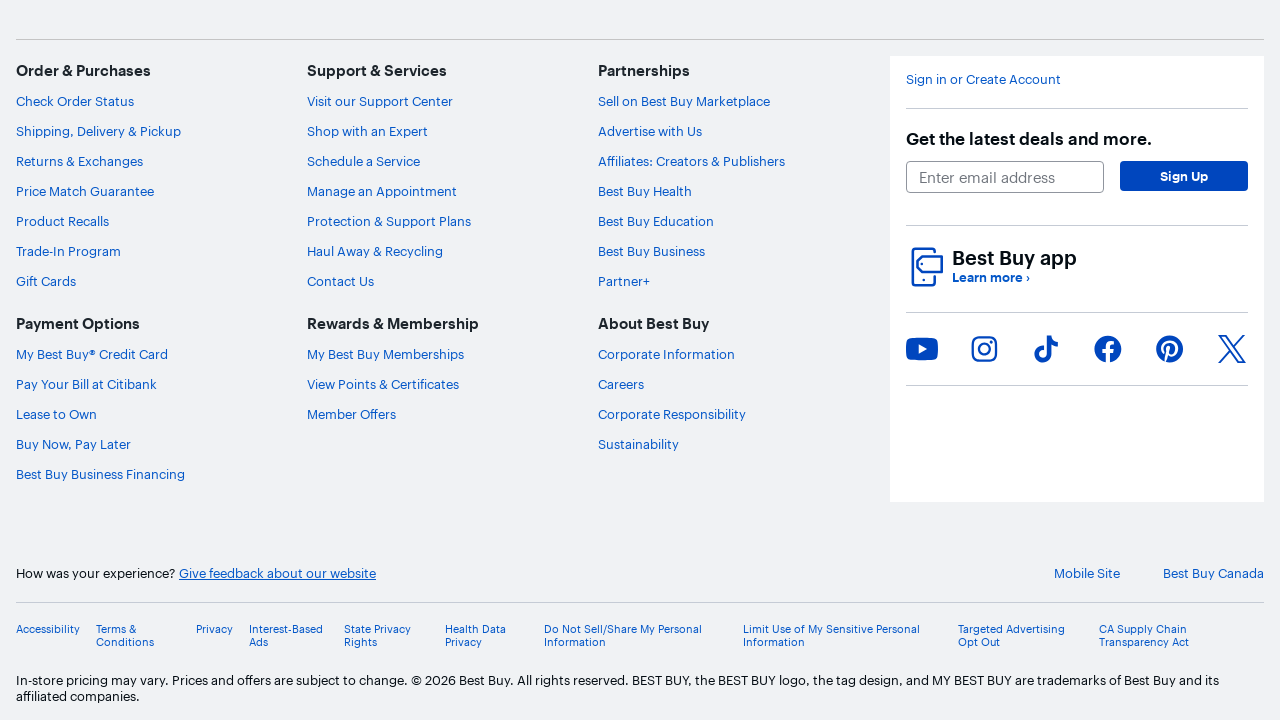

Clicked YouTube social media link in footer at (922, 349) on xpath=//a[@data-track='ft_youtube']
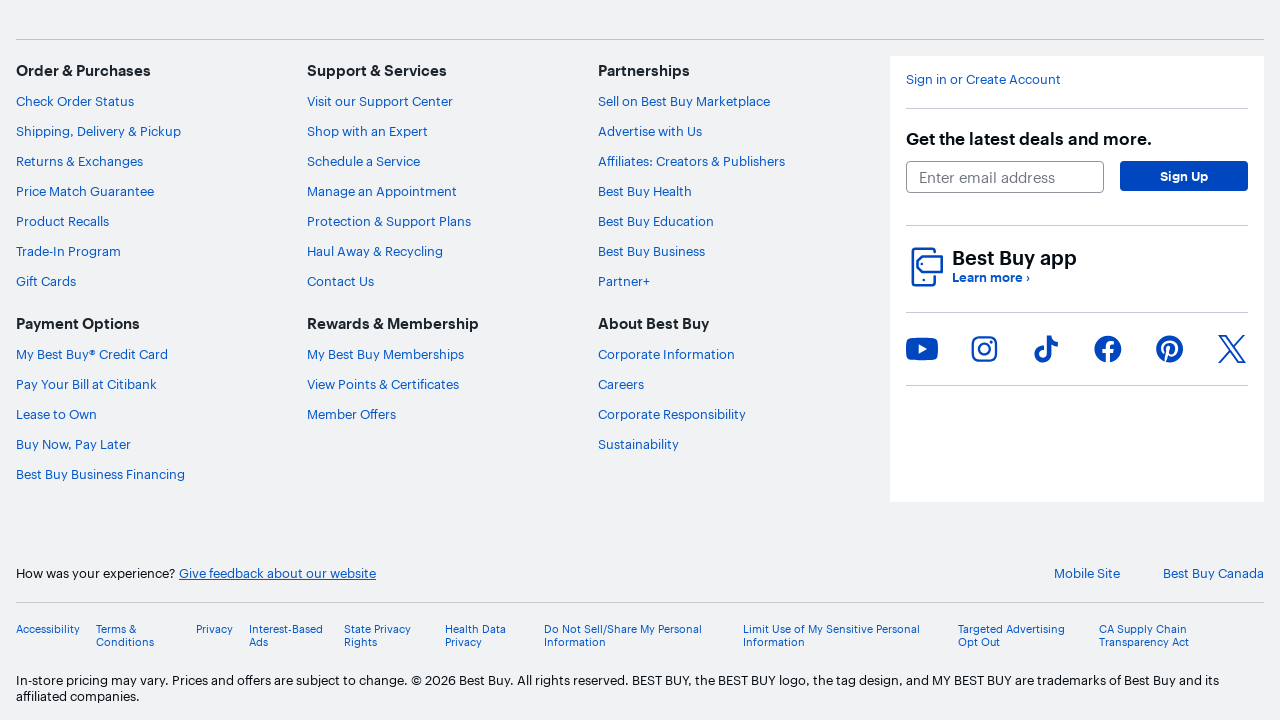

YouTube link opened in new window
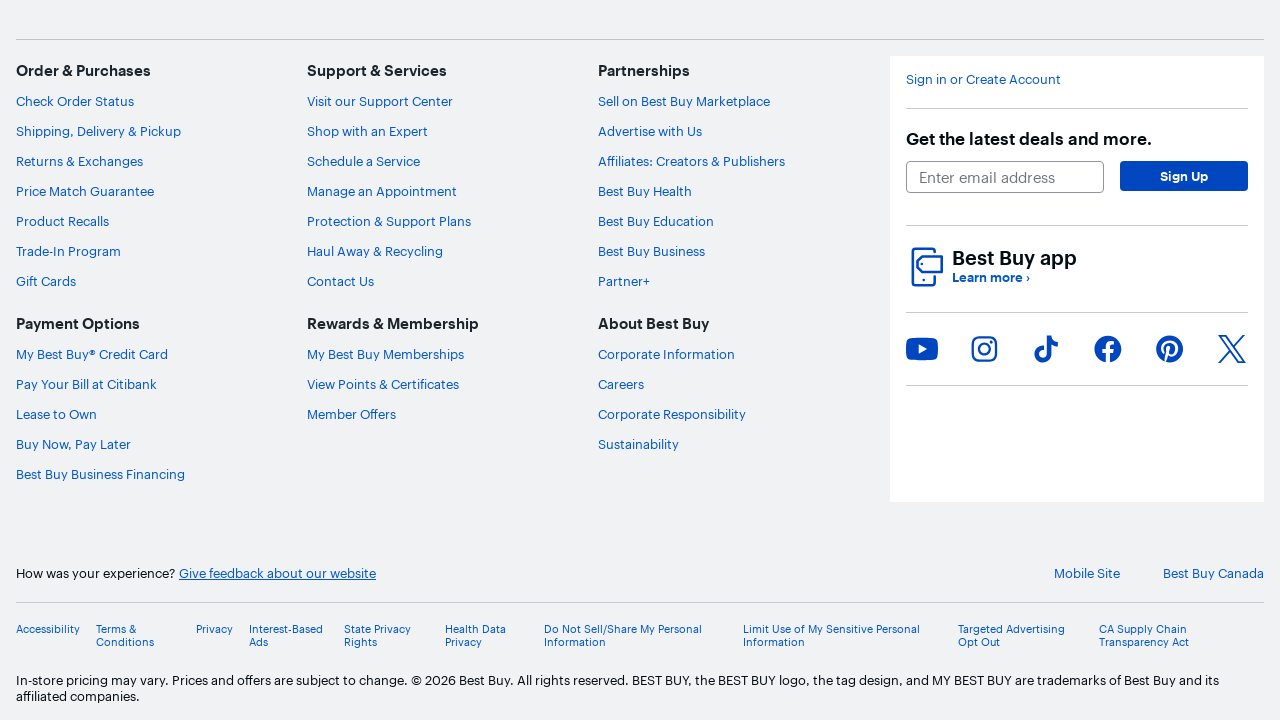

New YouTube window loaded successfully
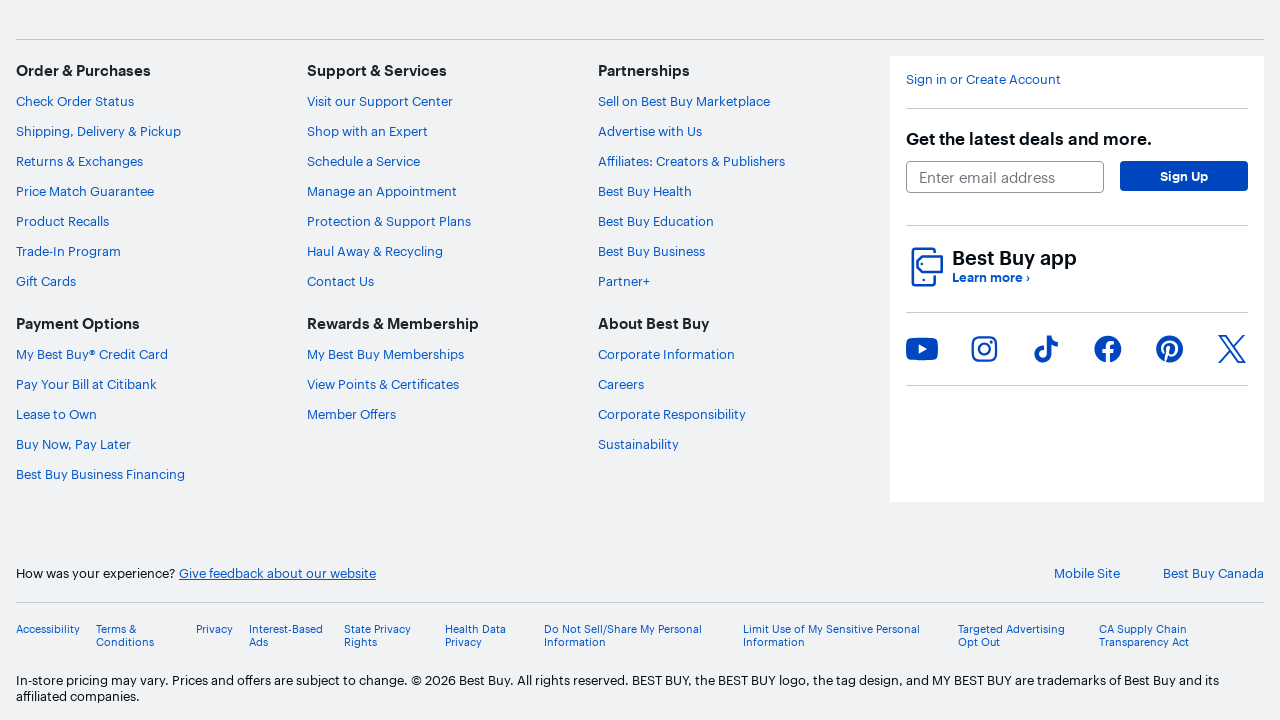

Retrieved new window URL: https://www.youtube.com/user/bestbuy and title: <bound method Page.title of <Page url='https://www.youtube.com/user/bestbuy'>>
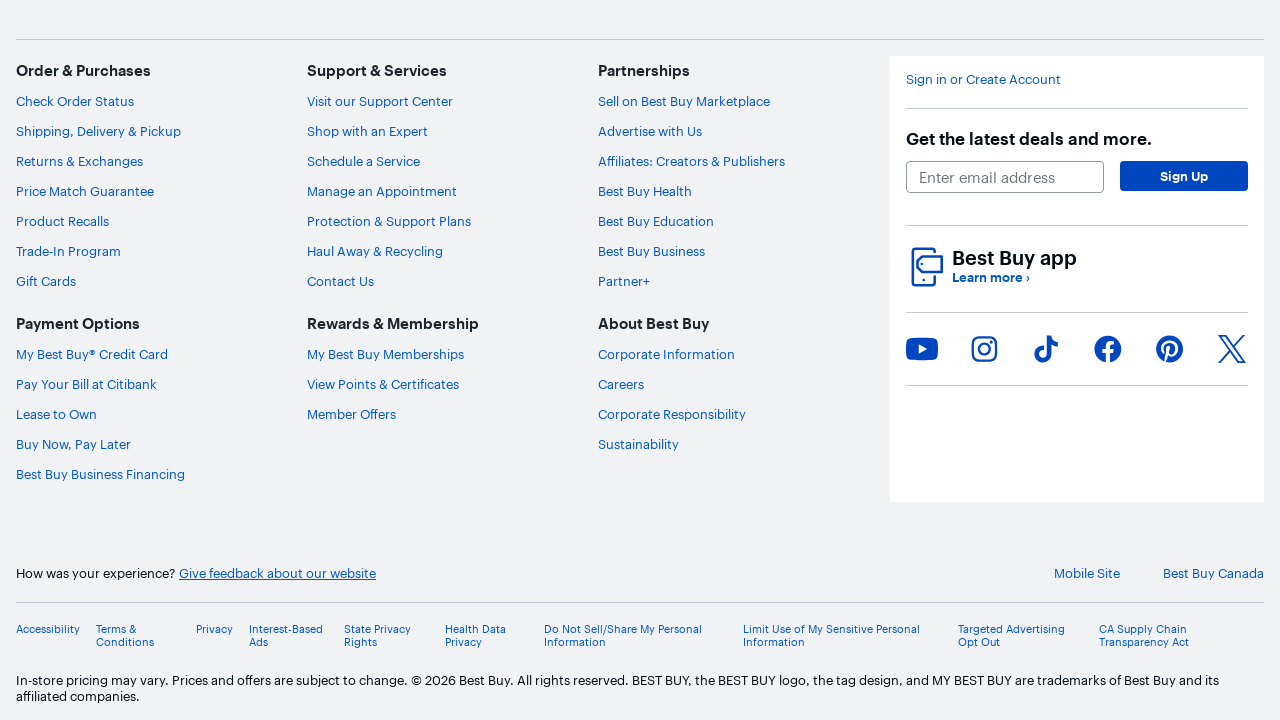

Closed YouTube child window
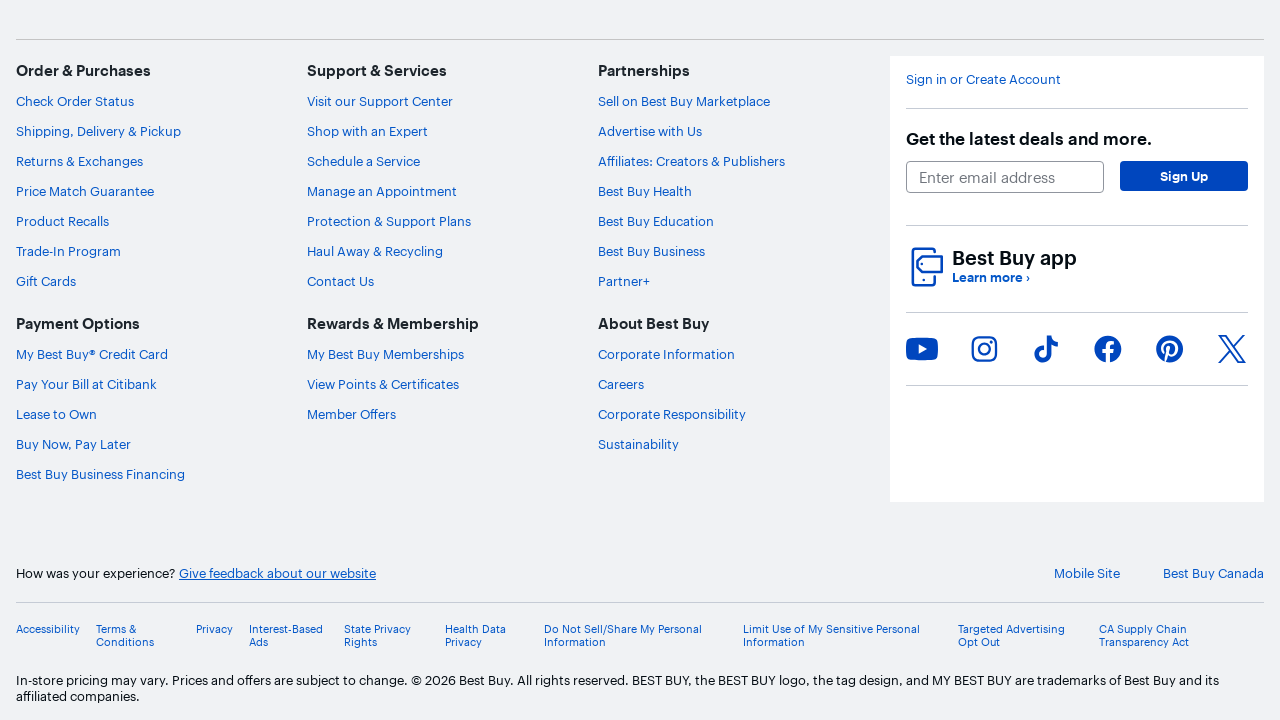

Focus returned to original Best Buy window
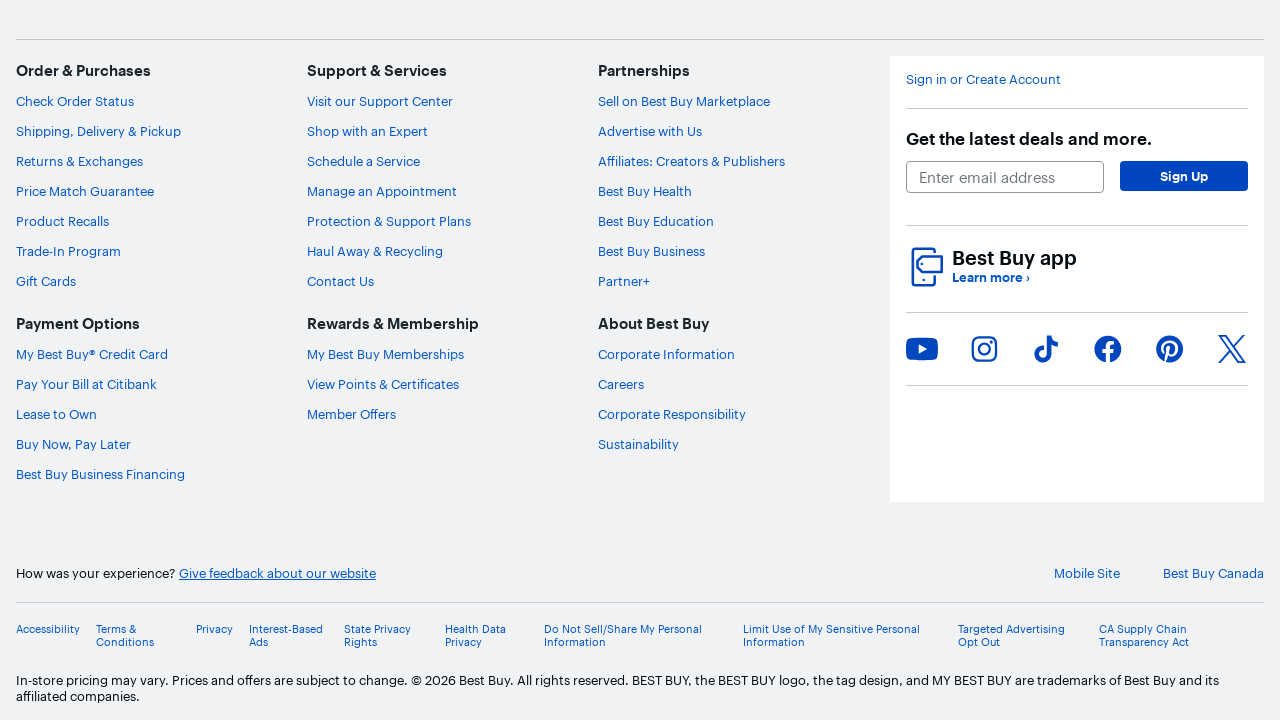

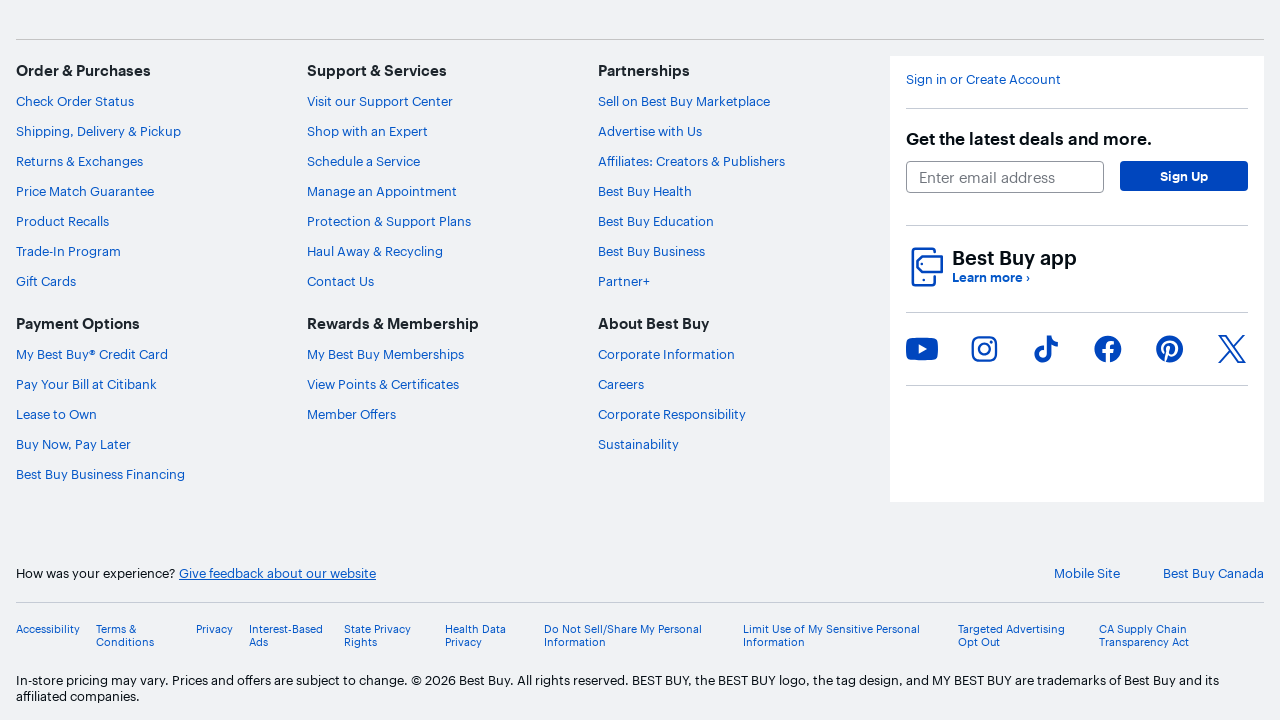